Navigates to Flipkart homepage

Starting URL: https://flipkart.com/

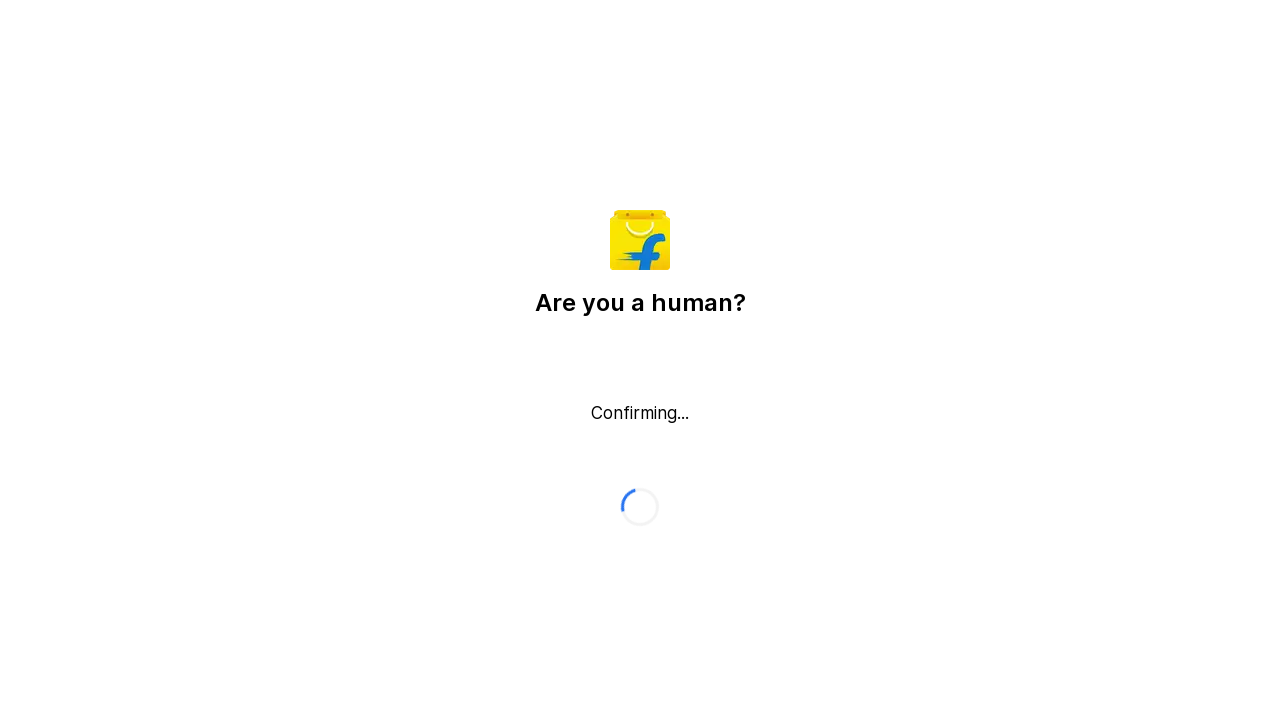

Navigated to Flipkart homepage
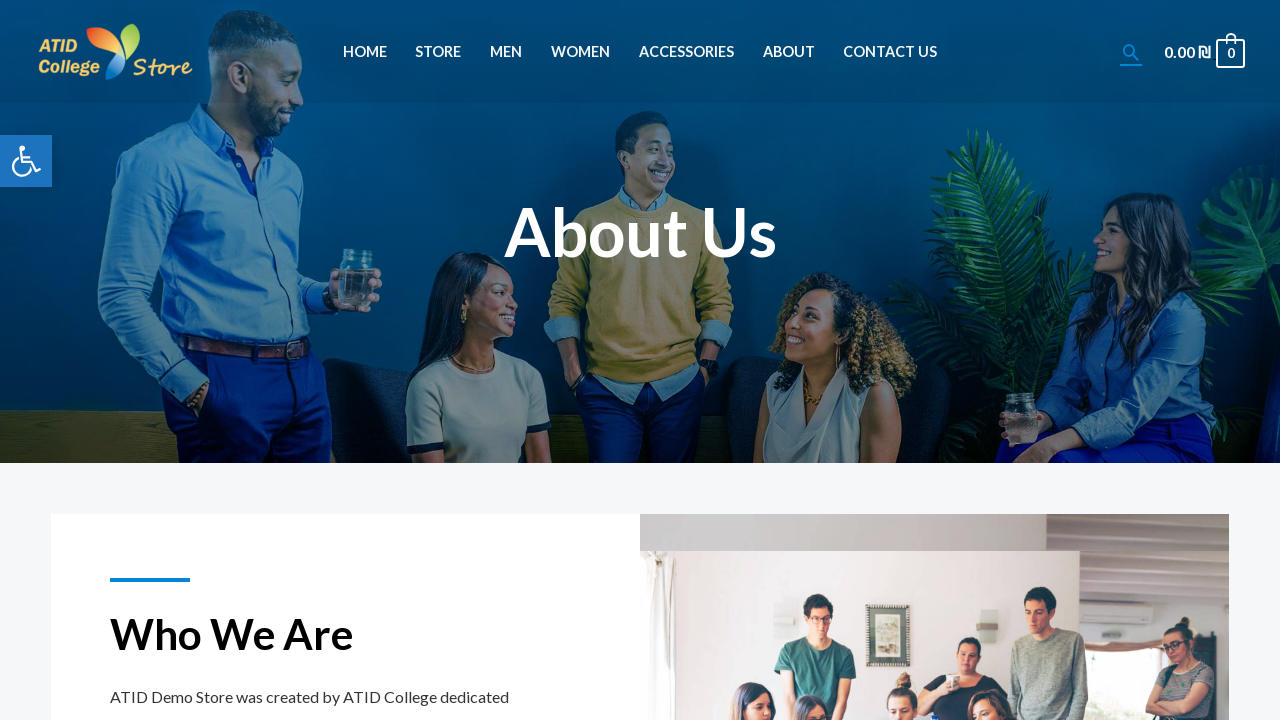

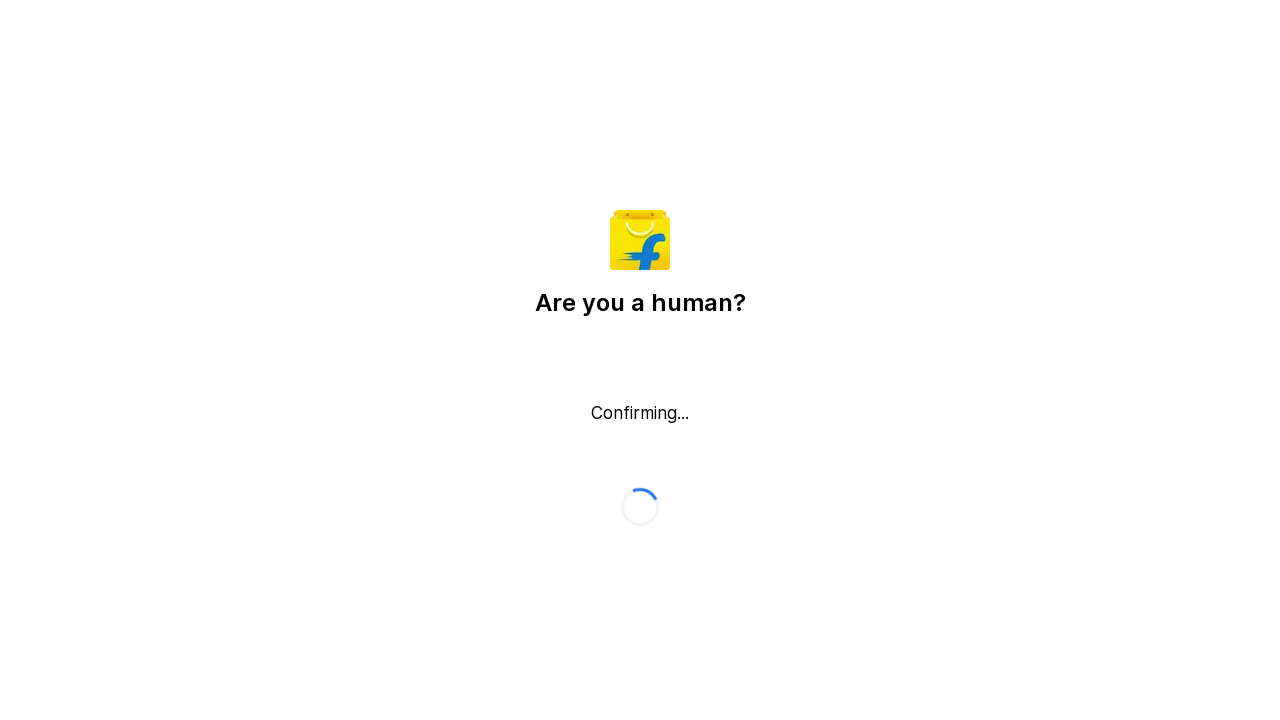